Navigates to Mars news page and waits for news content to load

Starting URL: https://data-class-mars.s3.amazonaws.com/Mars/index.html

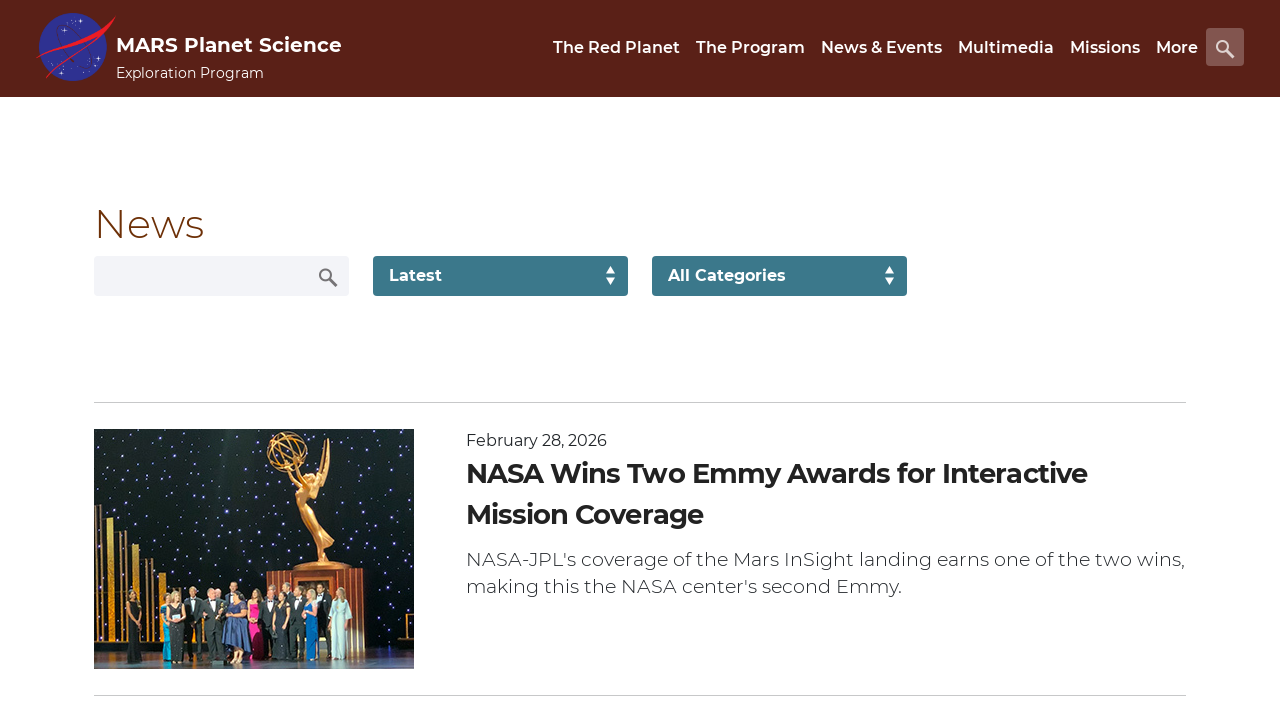

Navigated to Mars news page
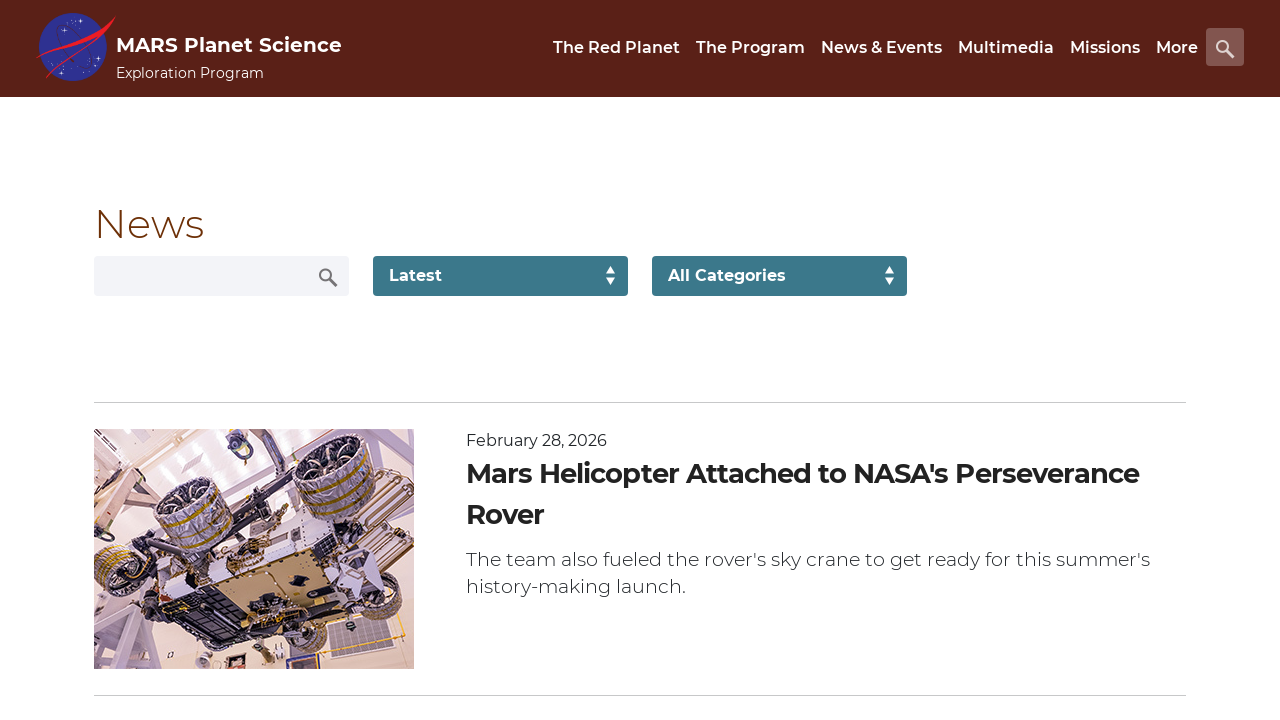

News content container loaded
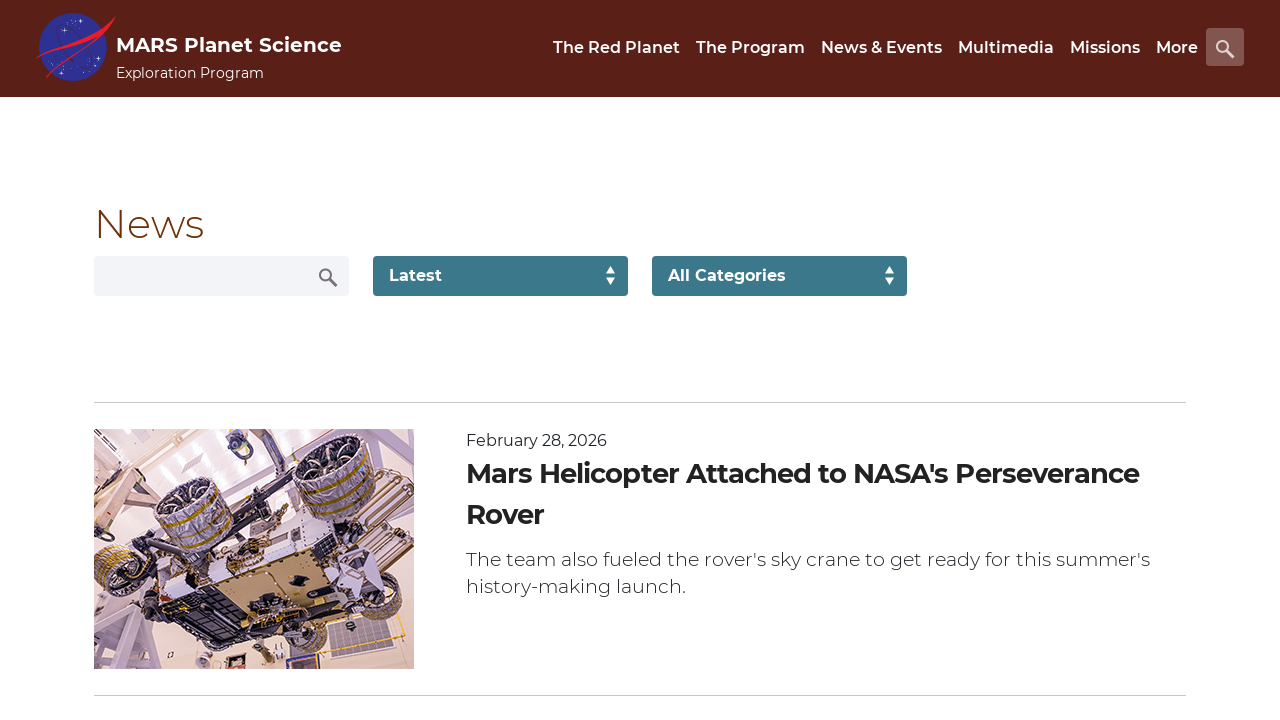

News title element is present
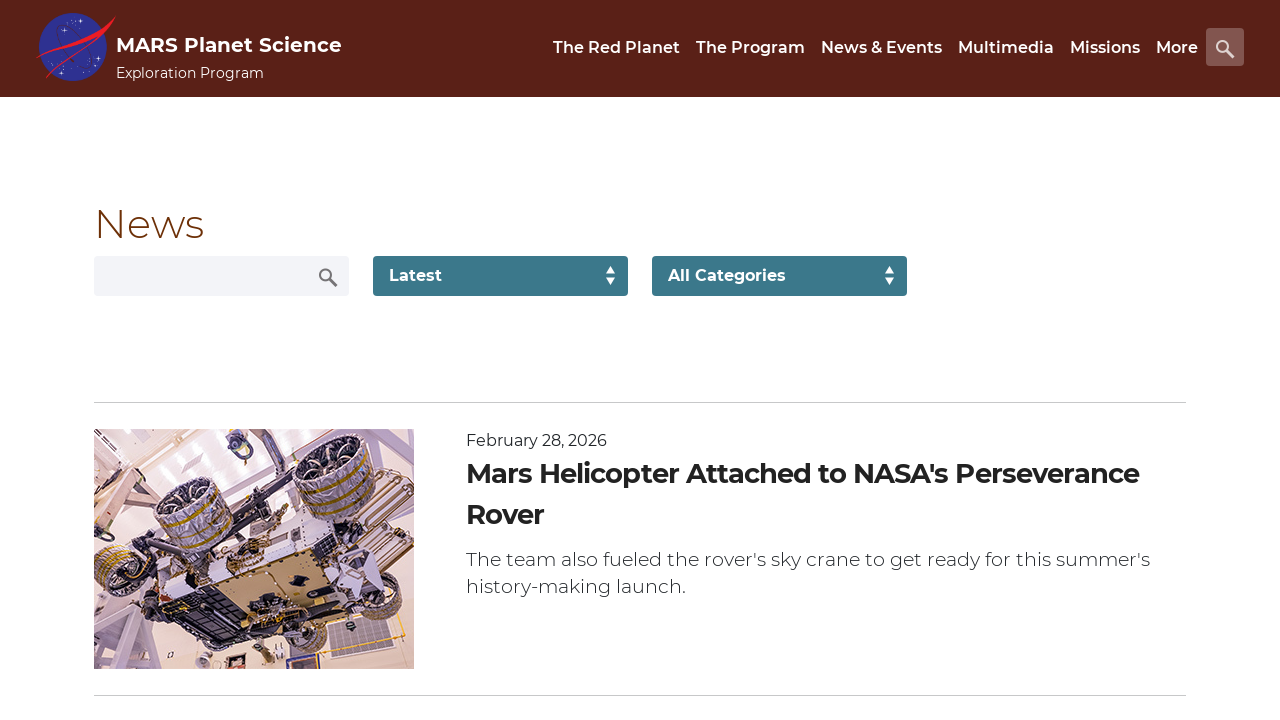

Article teaser body element is present
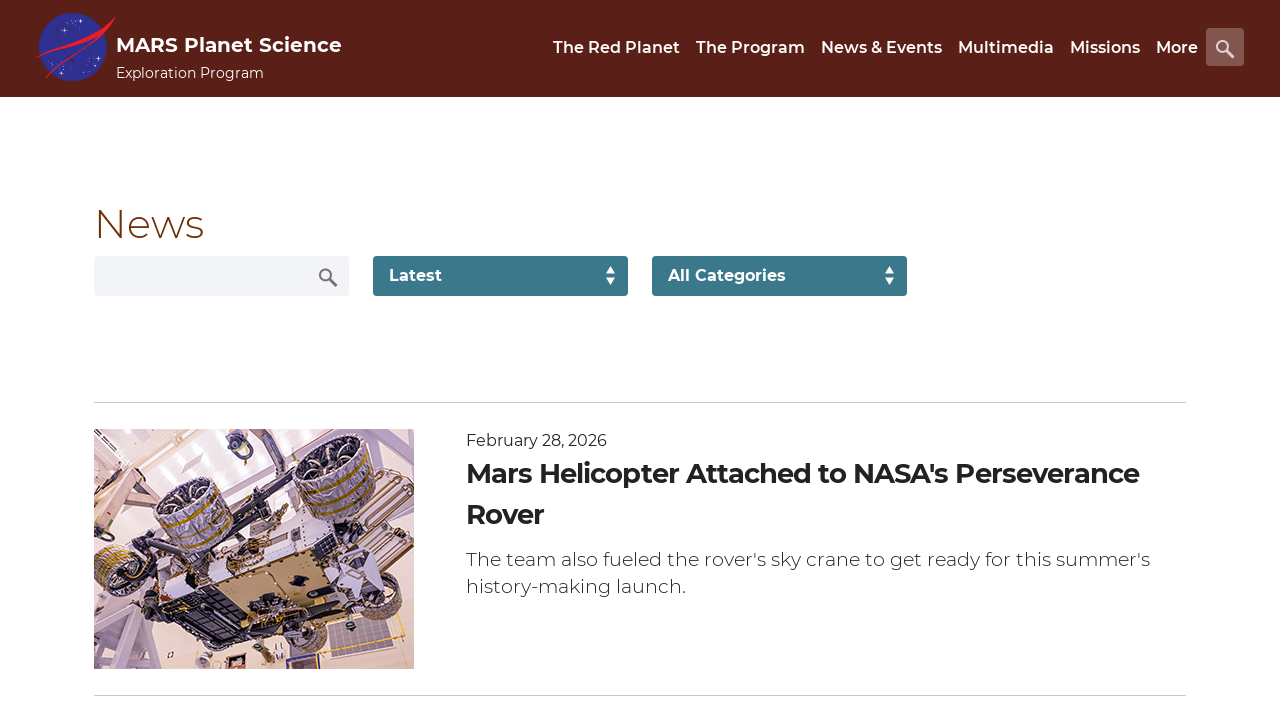

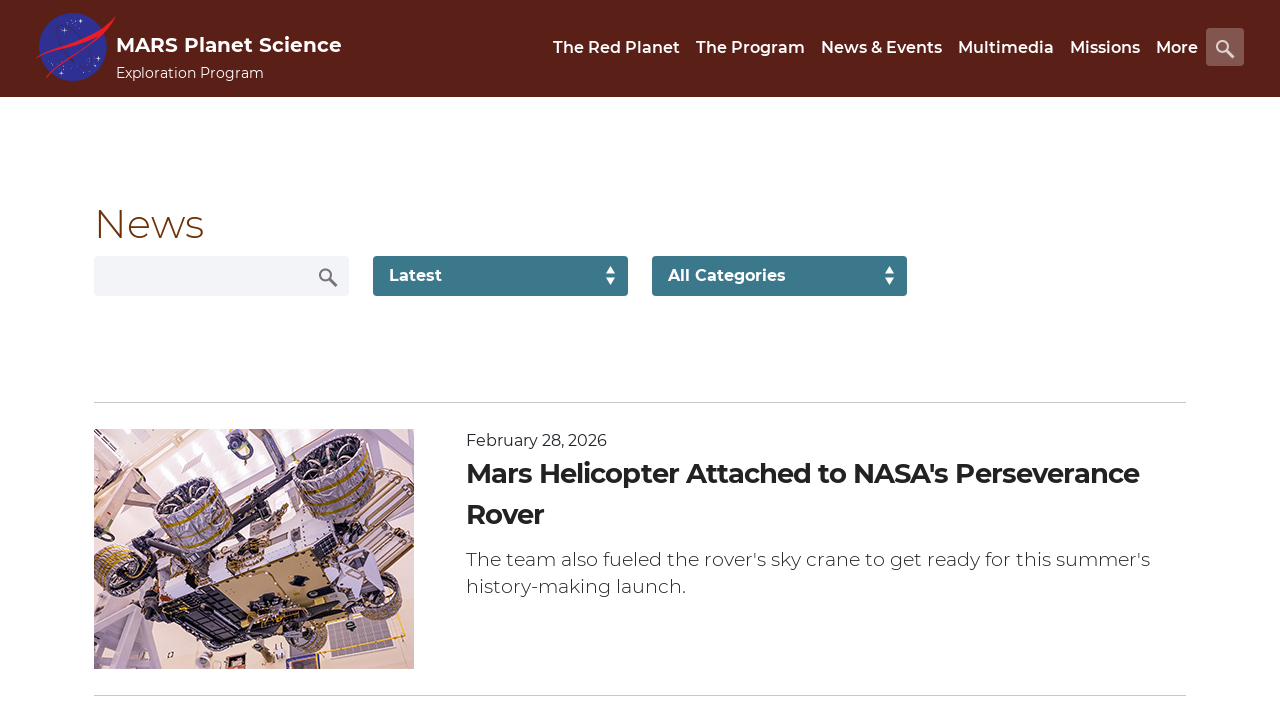